Tests an explicit wait scenario where the script waits for a price to change to $100, then clicks a book button, reads a value, calculates a mathematical formula result, fills in the answer, and submits the form.

Starting URL: http://suninjuly.github.io/explicit_wait2.html

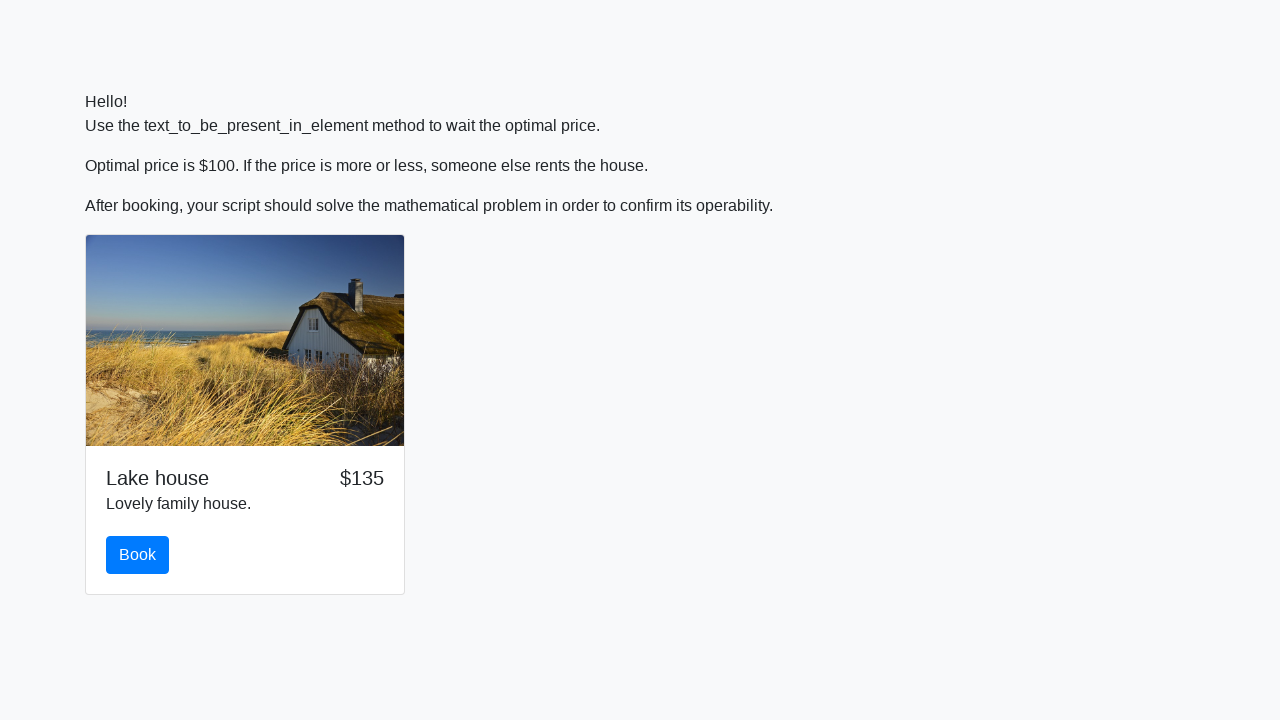

Waited for price to change to $100
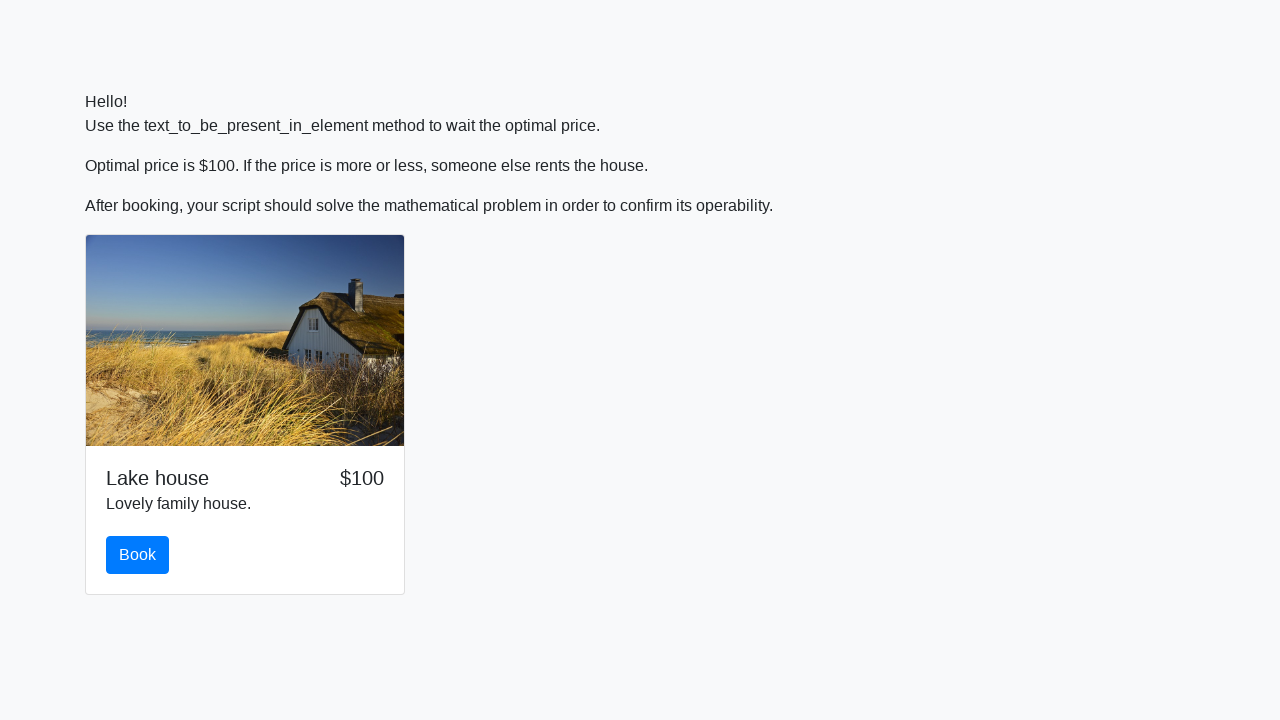

Clicked the book button at (138, 555) on #book
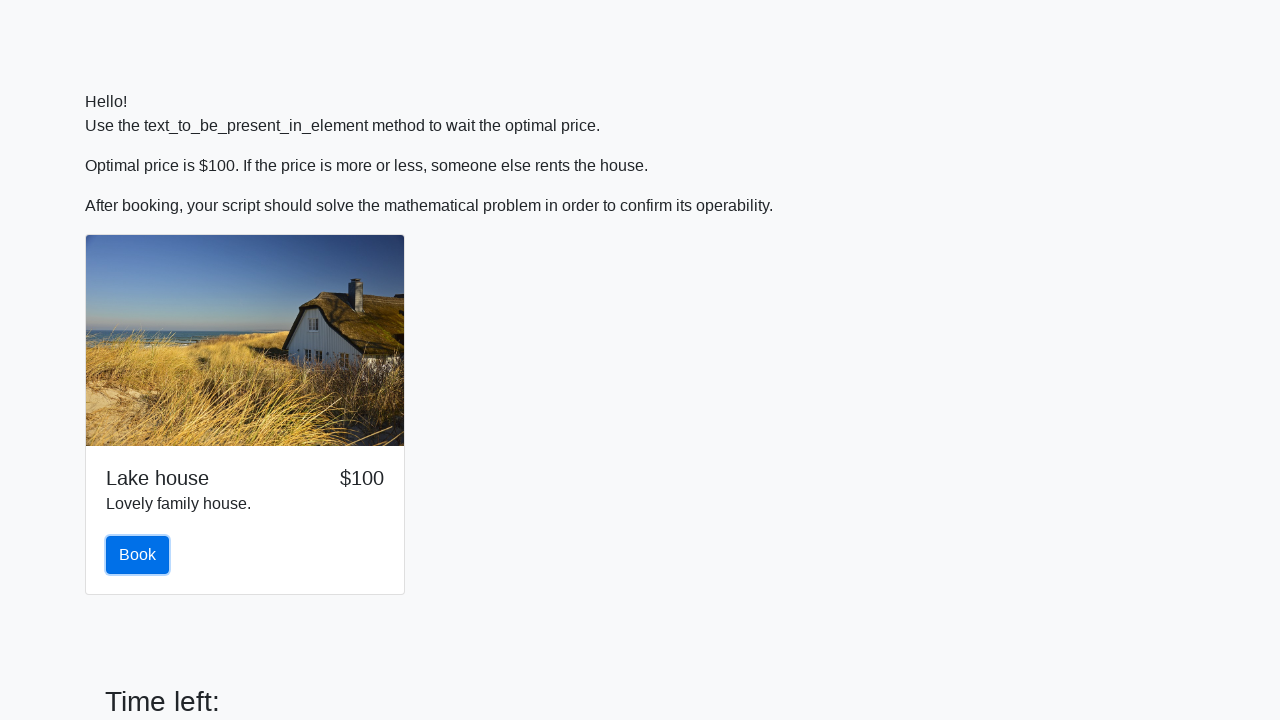

Read input value: 908
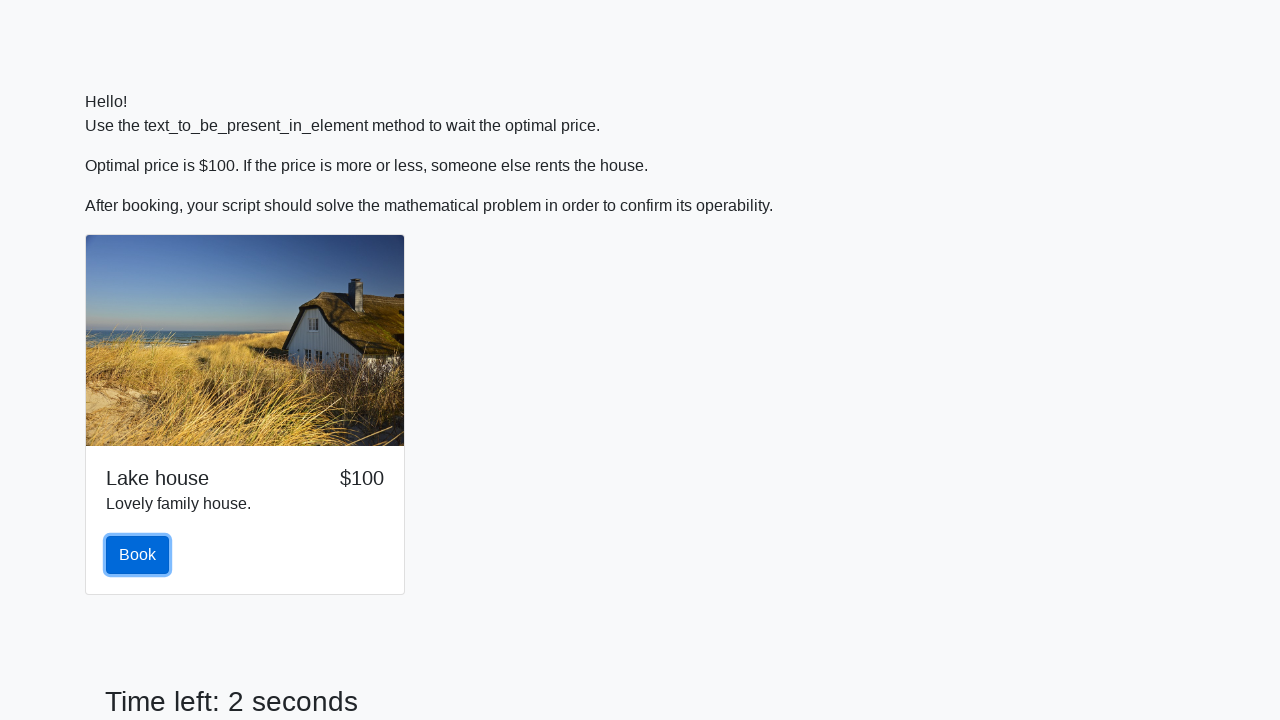

Calculated mathematical formula result: -0.04534861137867988
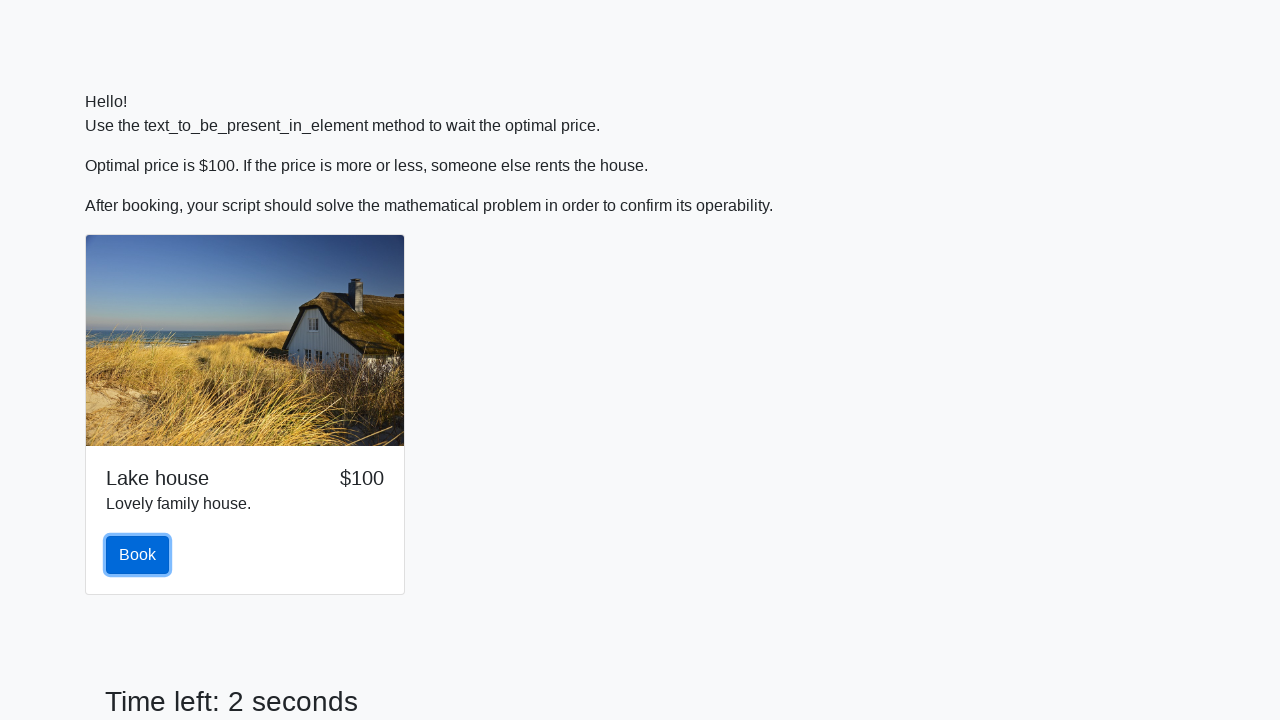

Filled answer field with calculated value: -0.04534861137867988 on #answer
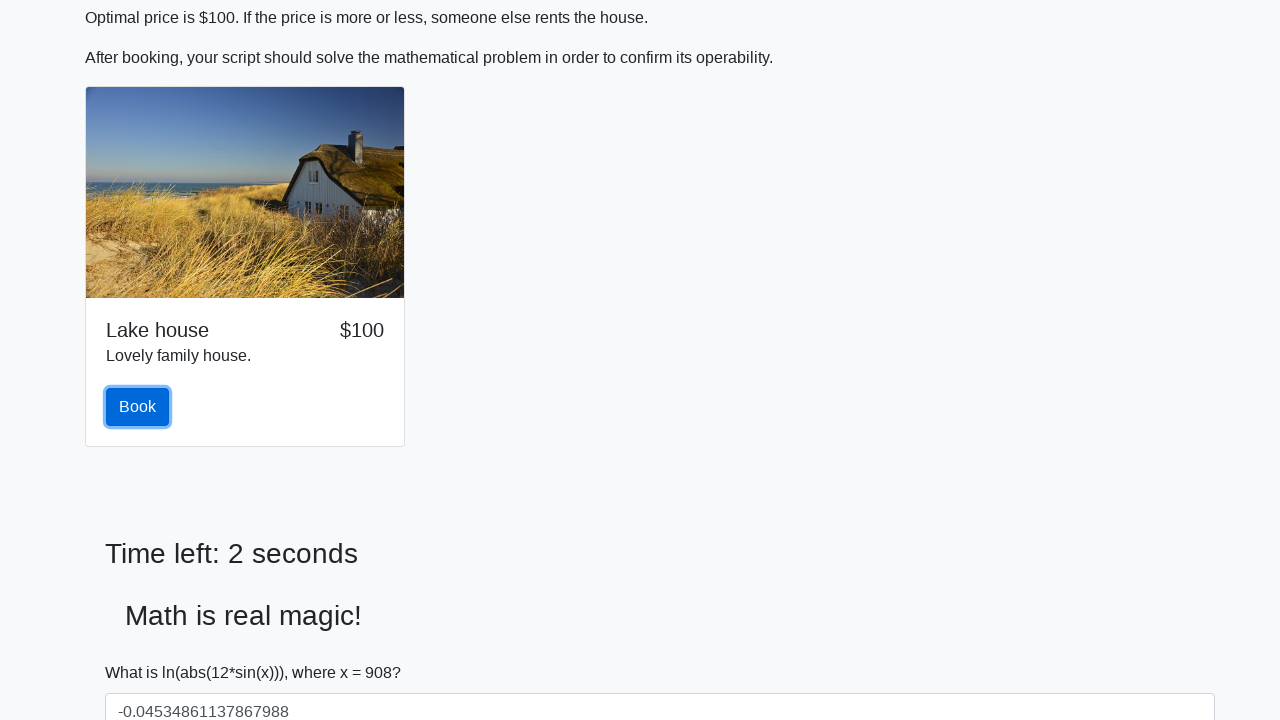

Clicked the solve button to submit the form at (143, 651) on #solve
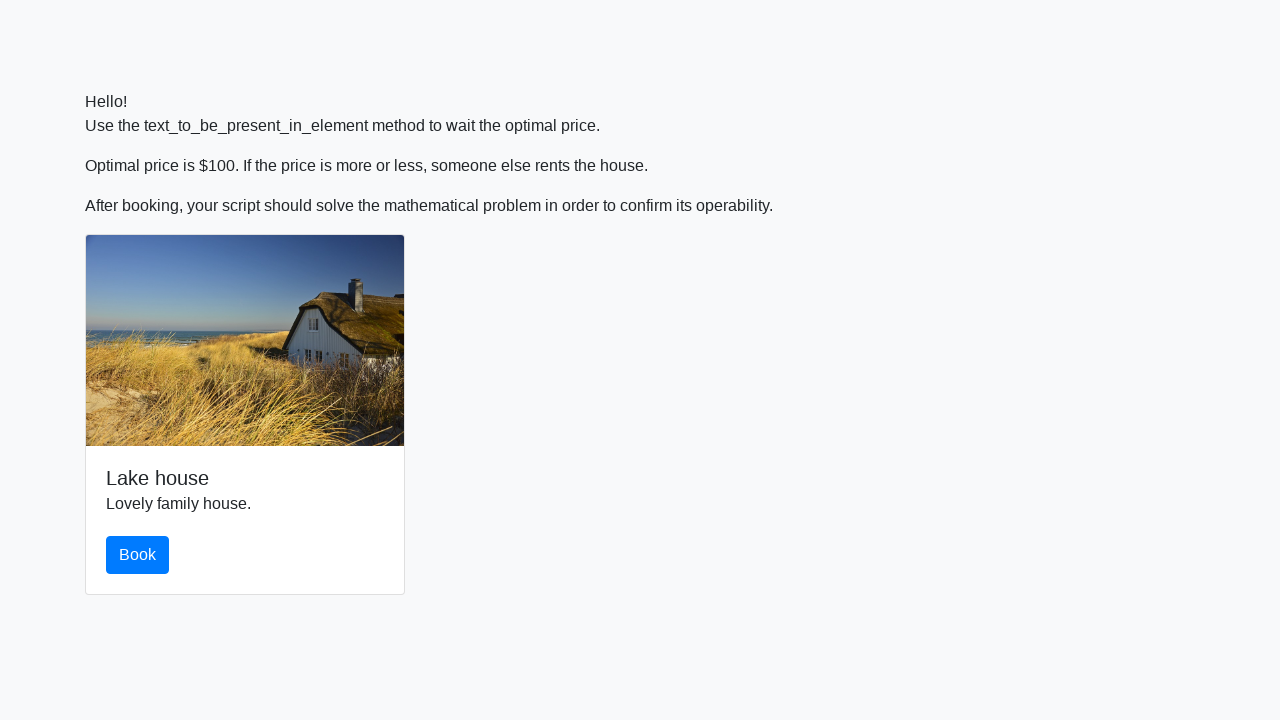

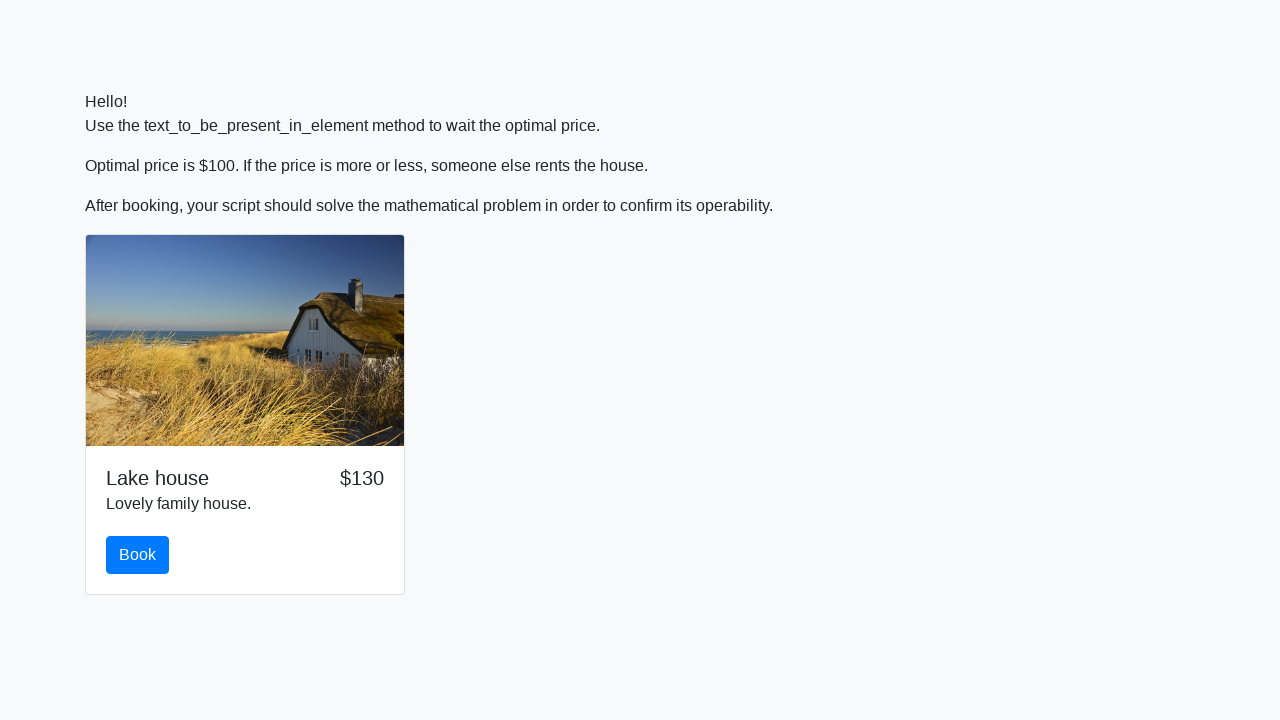